Navigates to DuckDuckGo homepage and verifies the page contains "DuckDuckGo" text

Starting URL: https://duckduckgo.com/

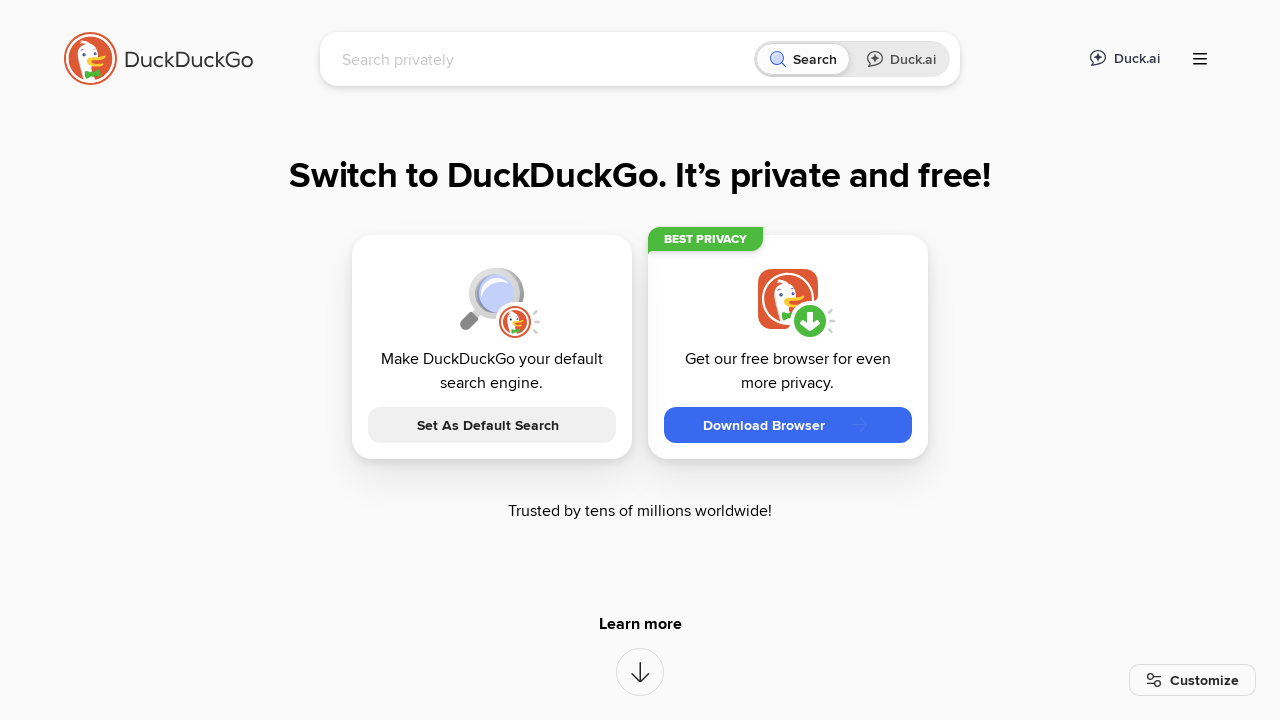

Set viewport size to 1920x1080
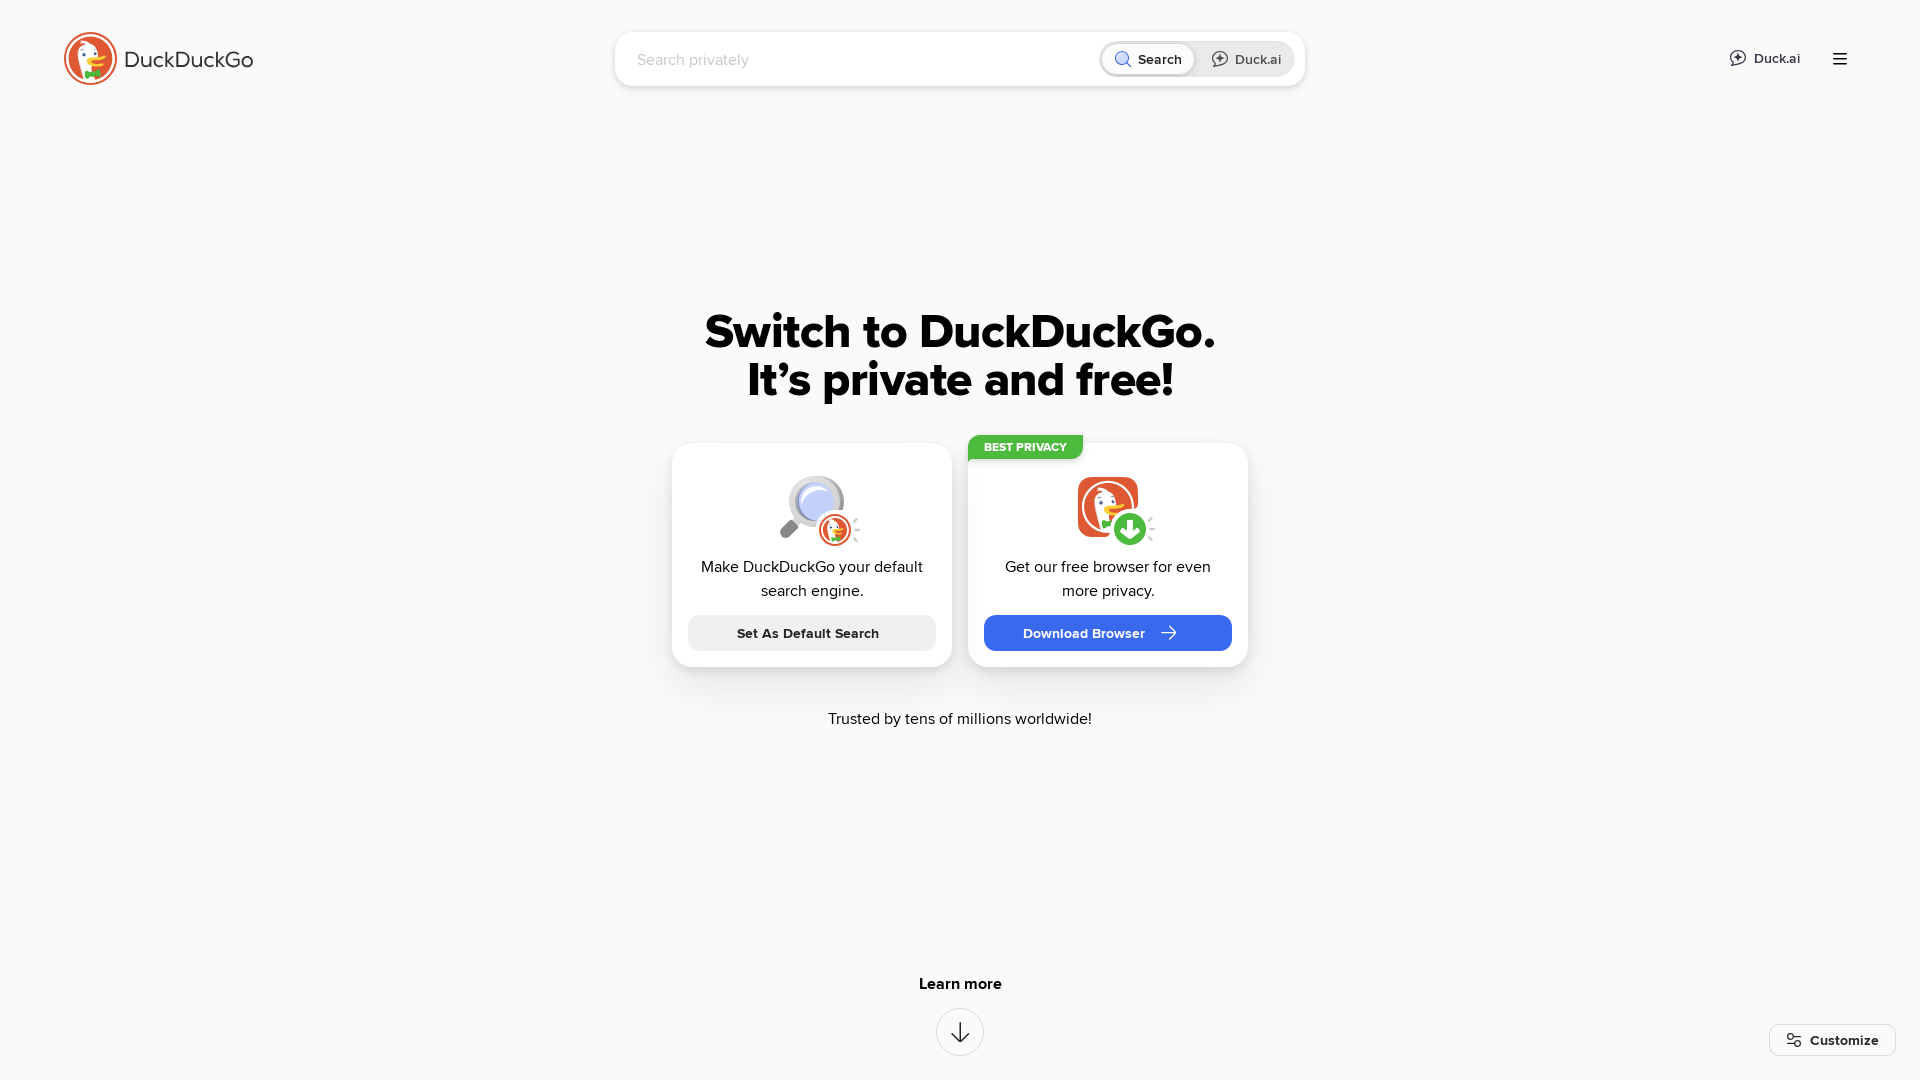

Verified page contains 'DuckDuckGo' text
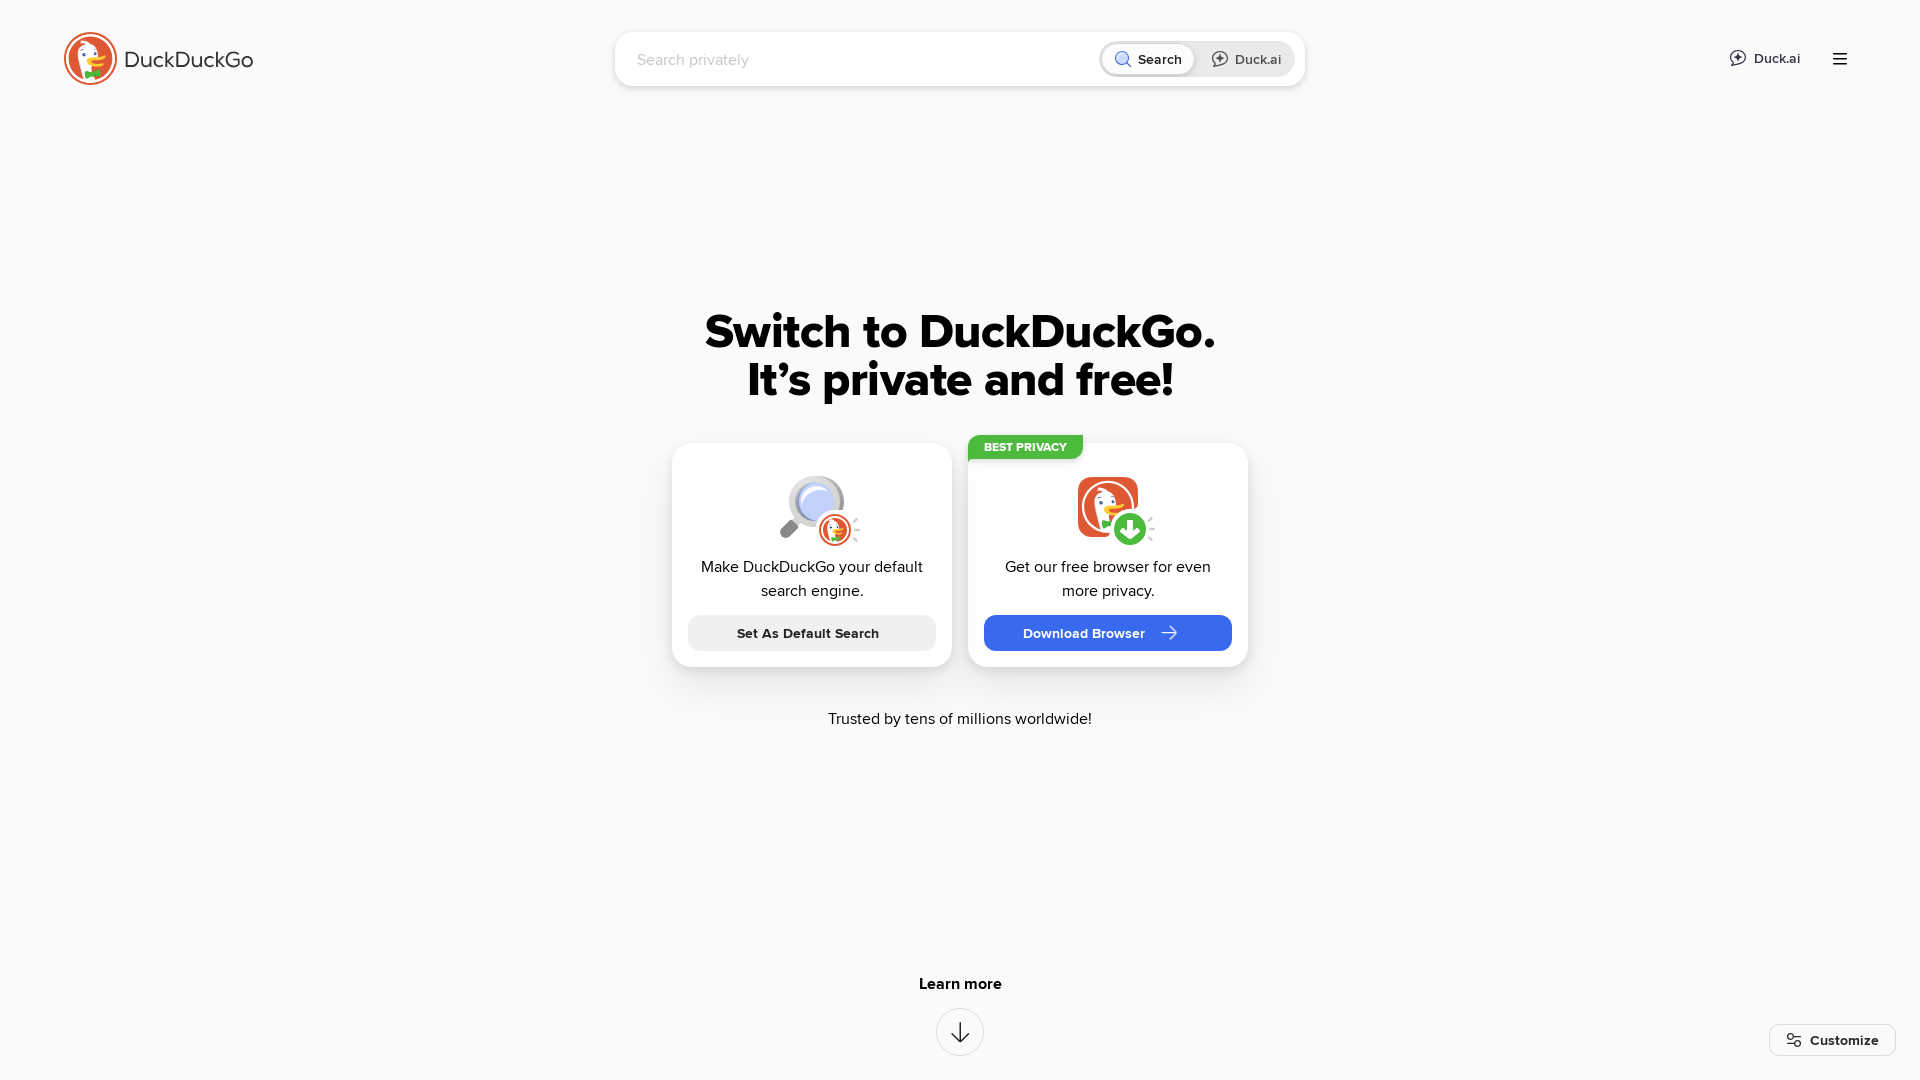

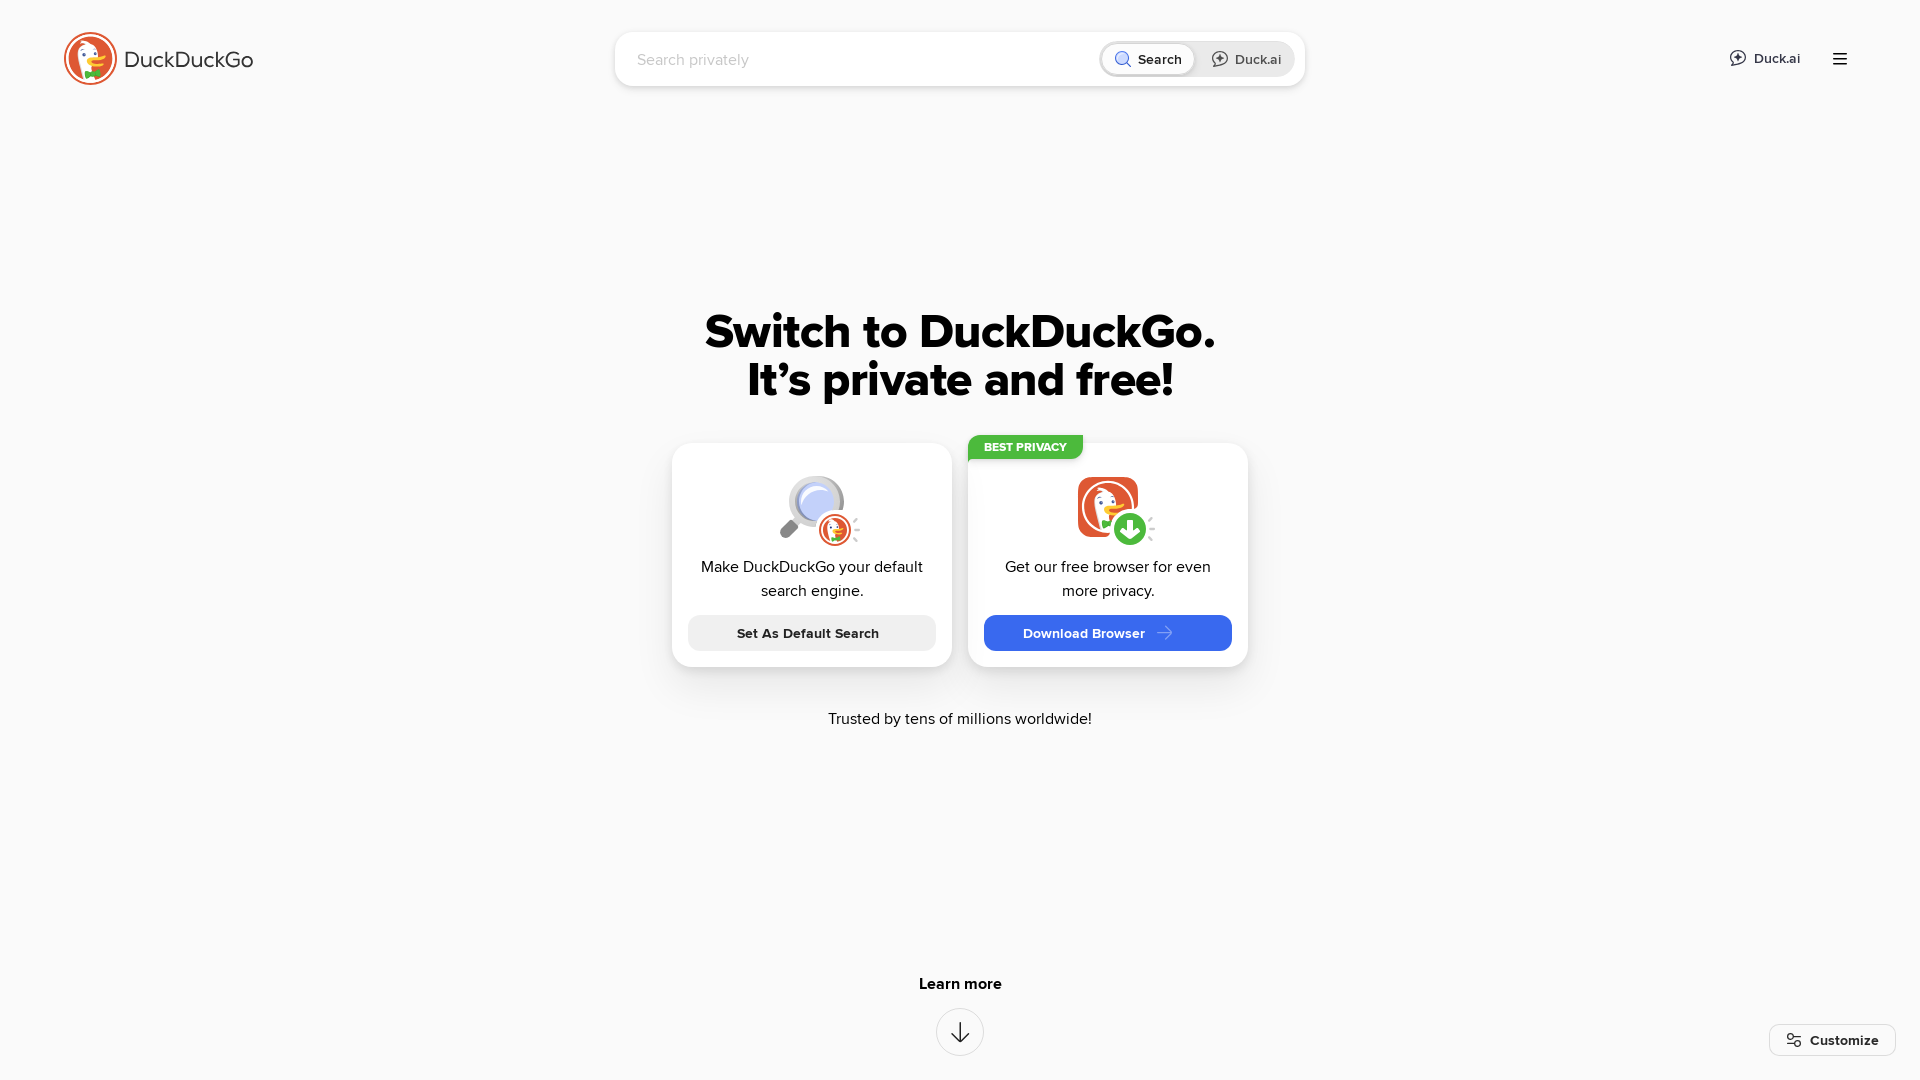